Tests an e-commerce flow by adding multiple items to cart, applying a promo code, and verifying the discount is applied

Starting URL: https://rahulshettyacademy.com/seleniumPractise/#/

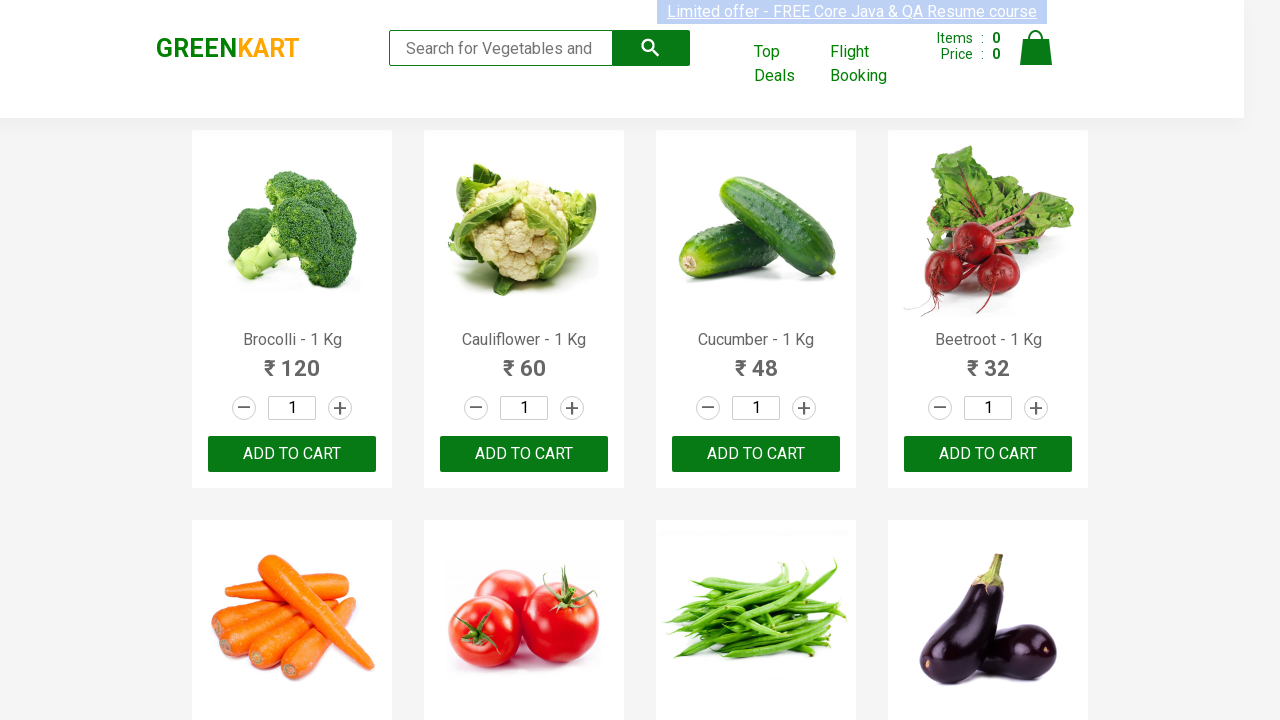

Retrieved all product names from the page
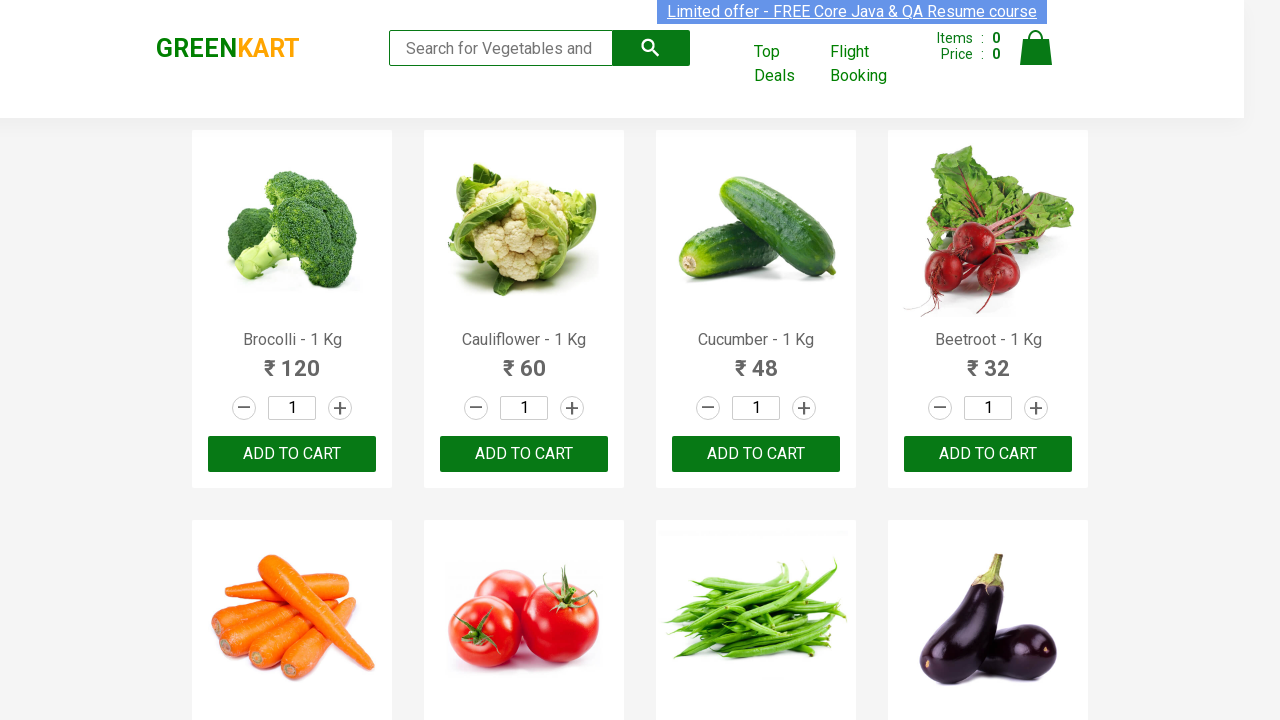

Added Cucumber to cart at (756, 454) on div.product-action >> nth=2
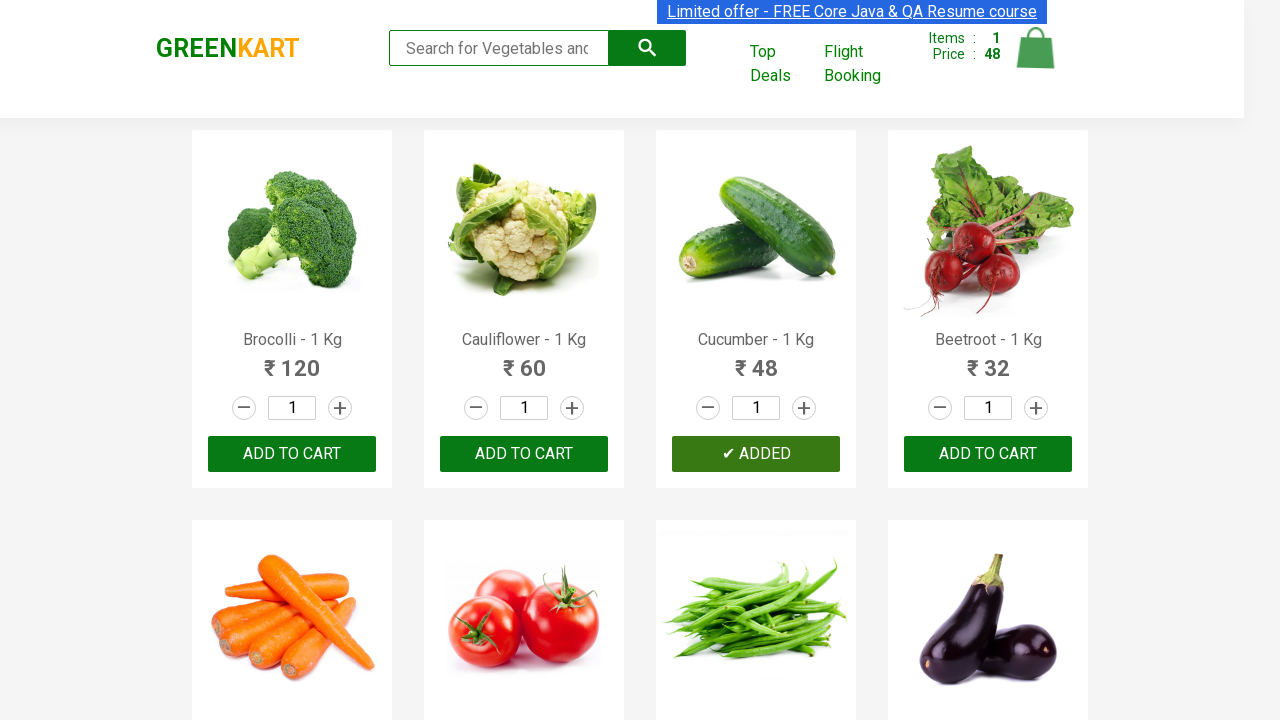

Added Carrot to cart at (292, 360) on div.product-action >> nth=4
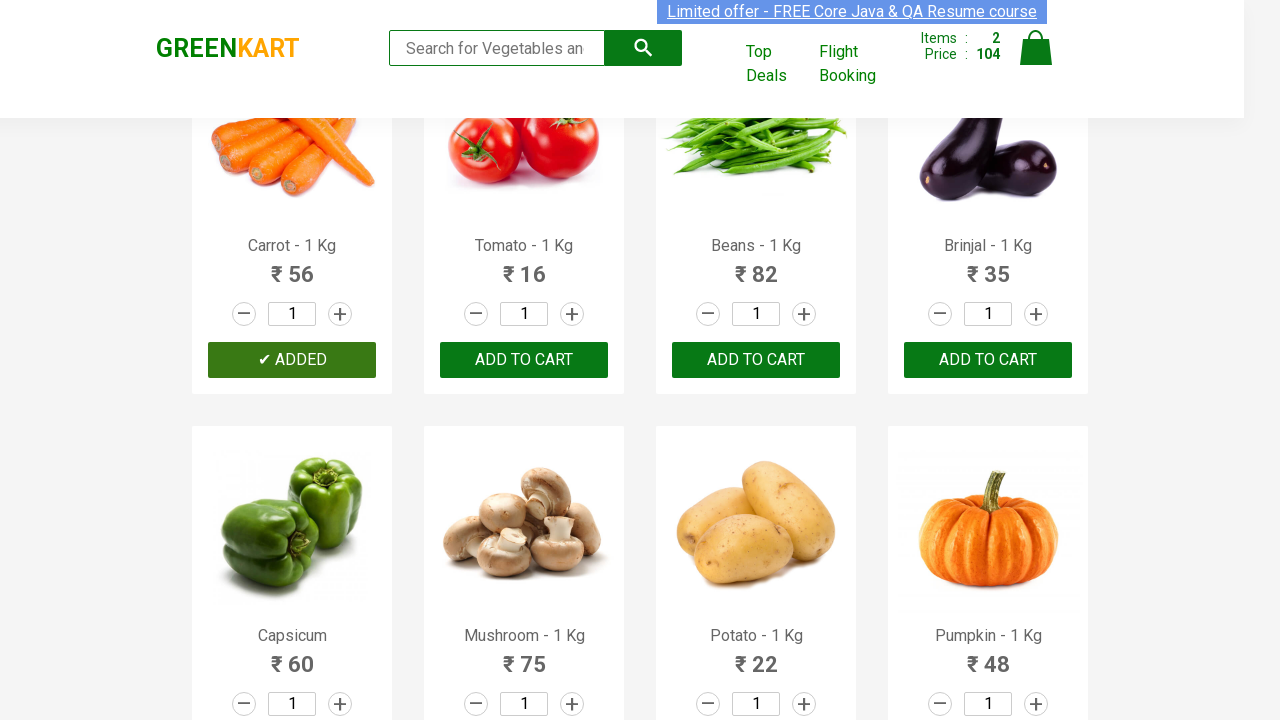

Added Banana to cart at (988, 360) on div.product-action >> nth=15
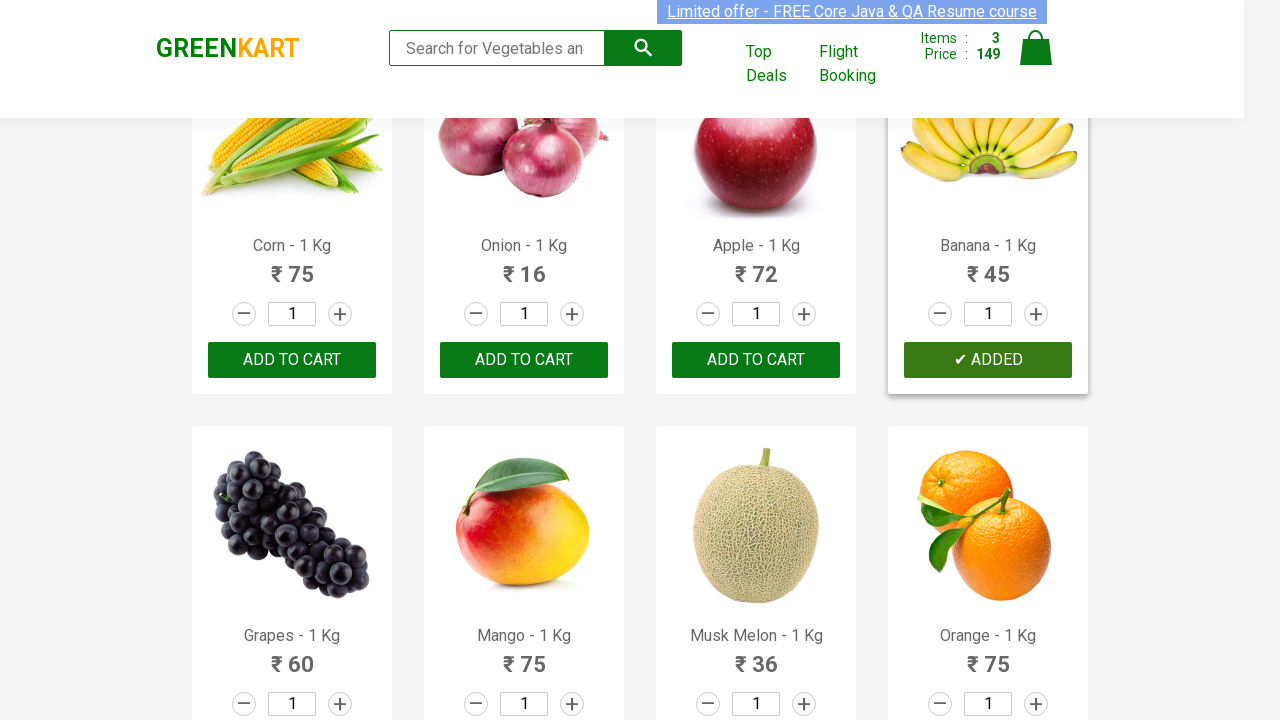

Added Pomegranate to cart at (524, 360) on div.product-action >> nth=21
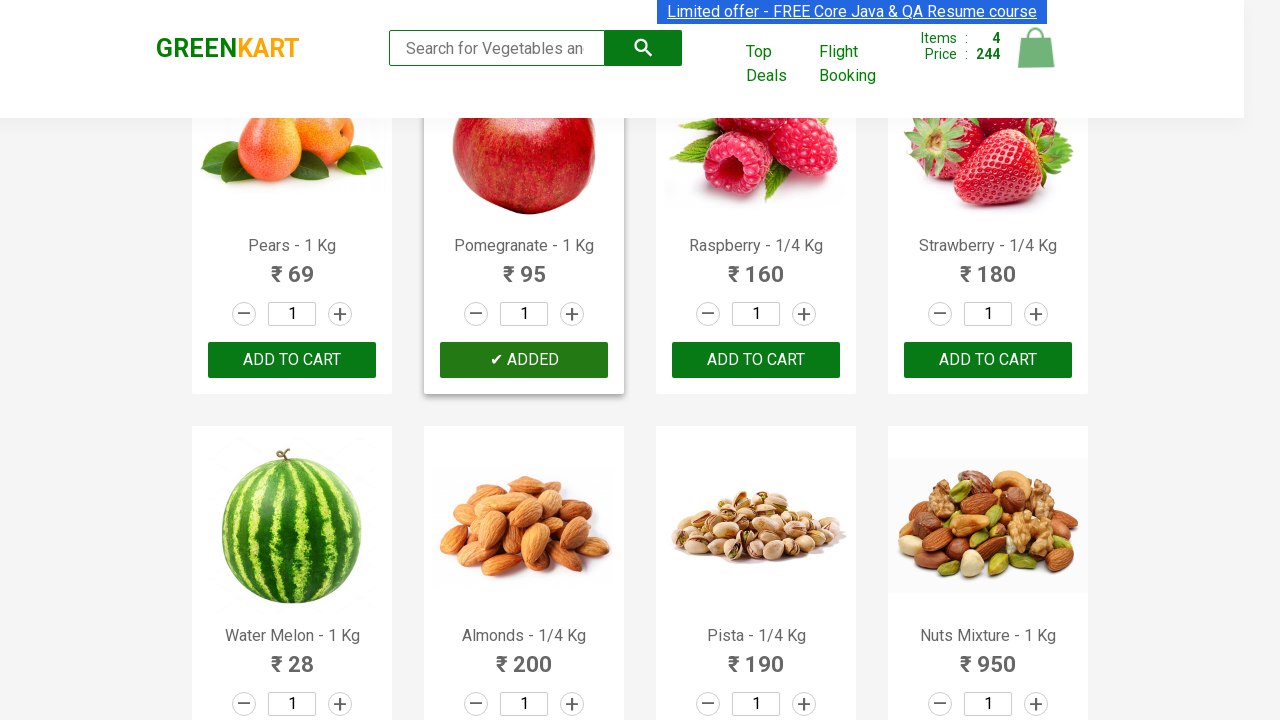

Clicked cart icon to view cart at (1036, 59) on .cart-icon
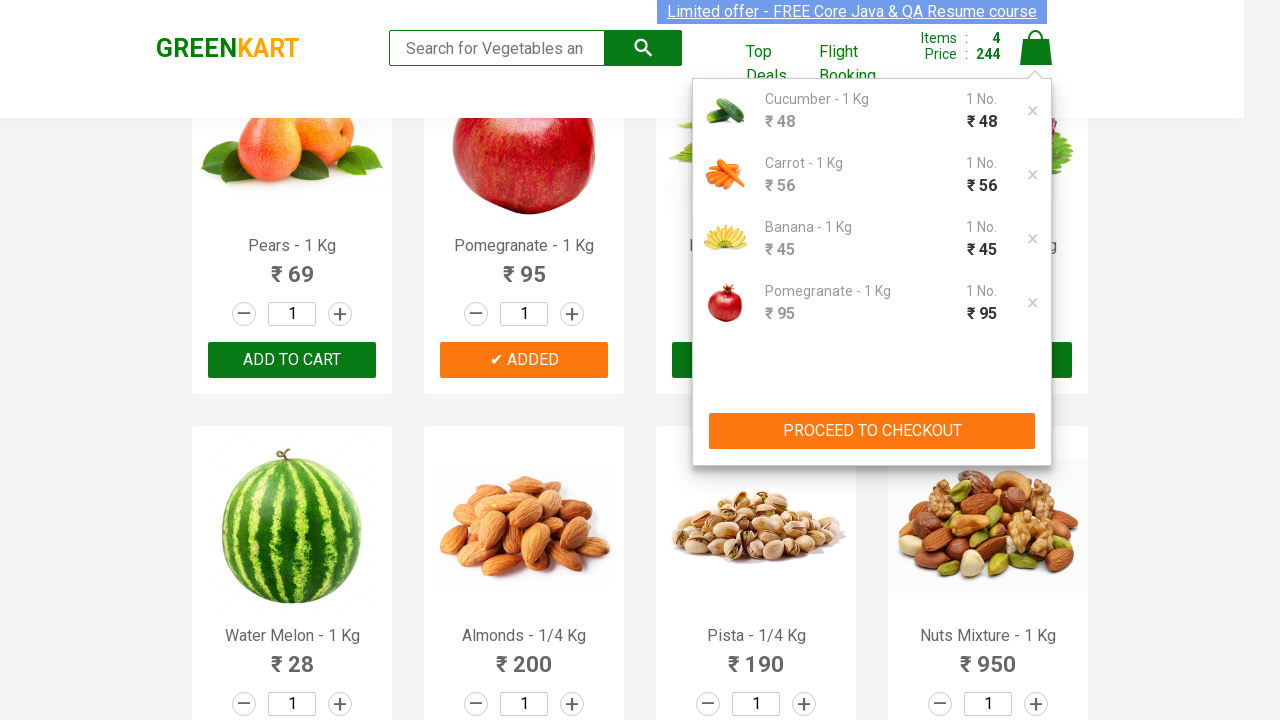

Clicked 'PROCEED TO CHECKOUT' button at (872, 431) on .action-block
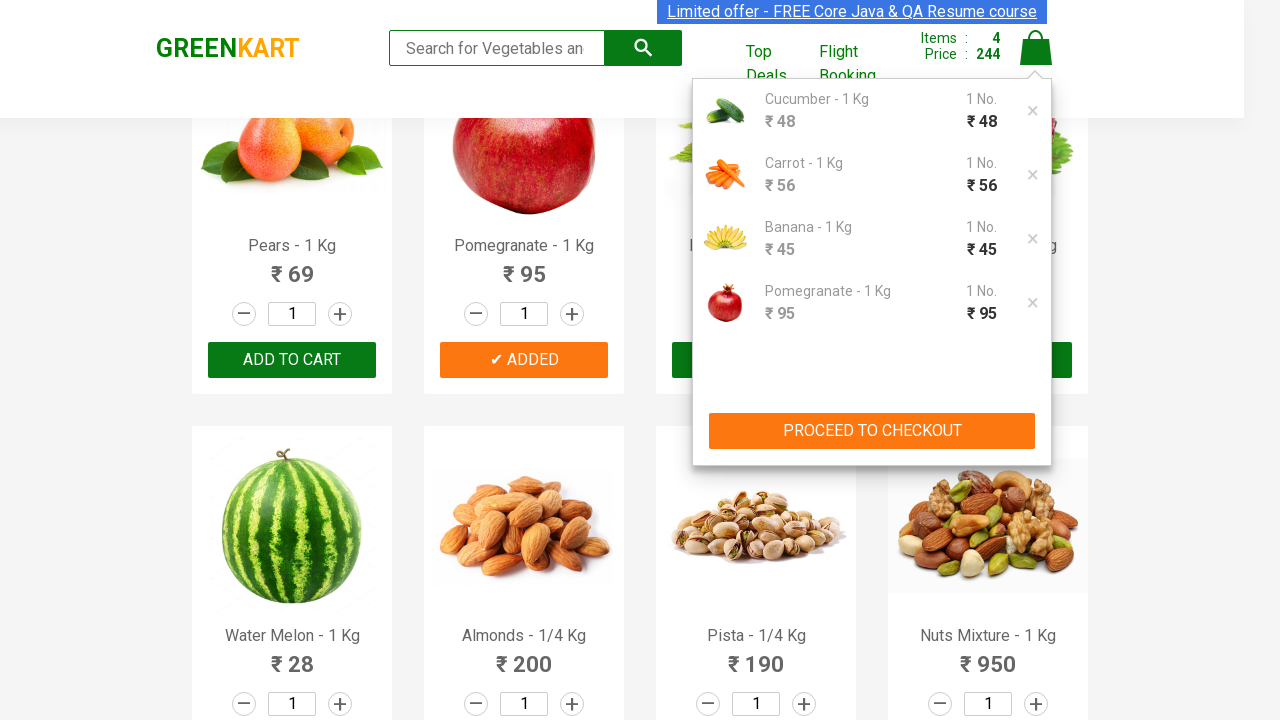

Promo code field loaded on checkout page
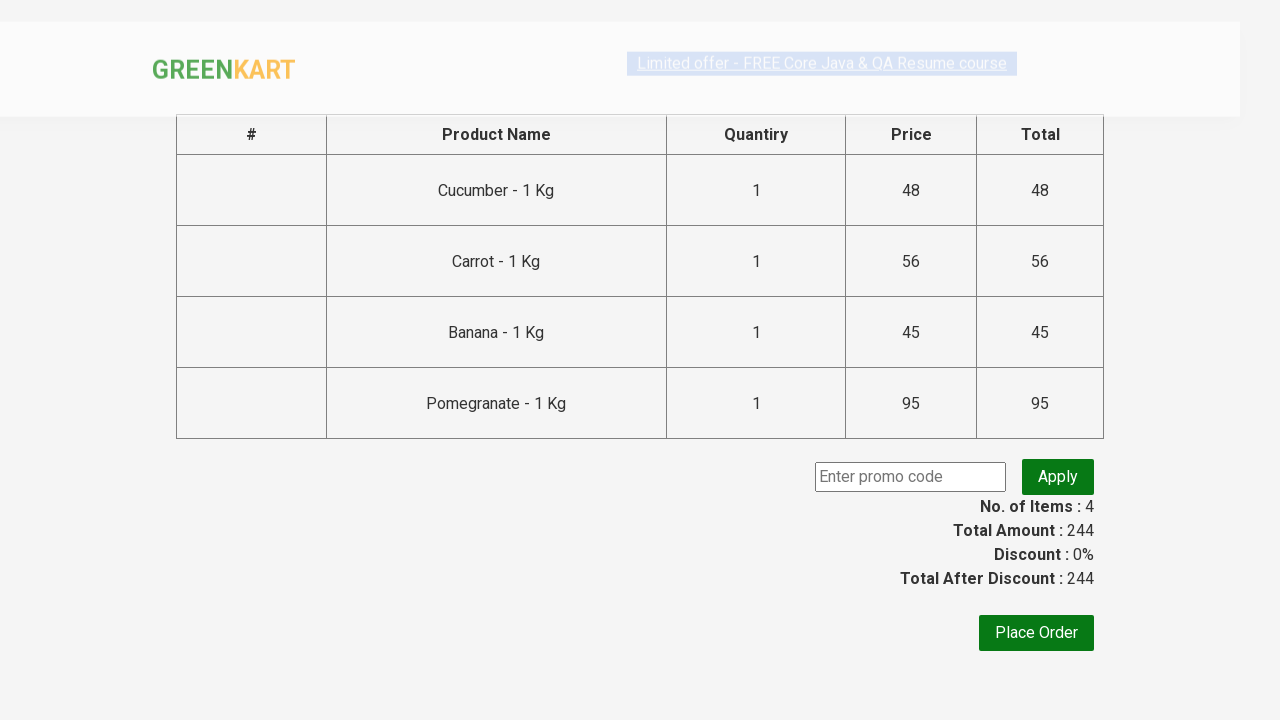

Entered promo code 'rahulshettyacademy' on .promocode
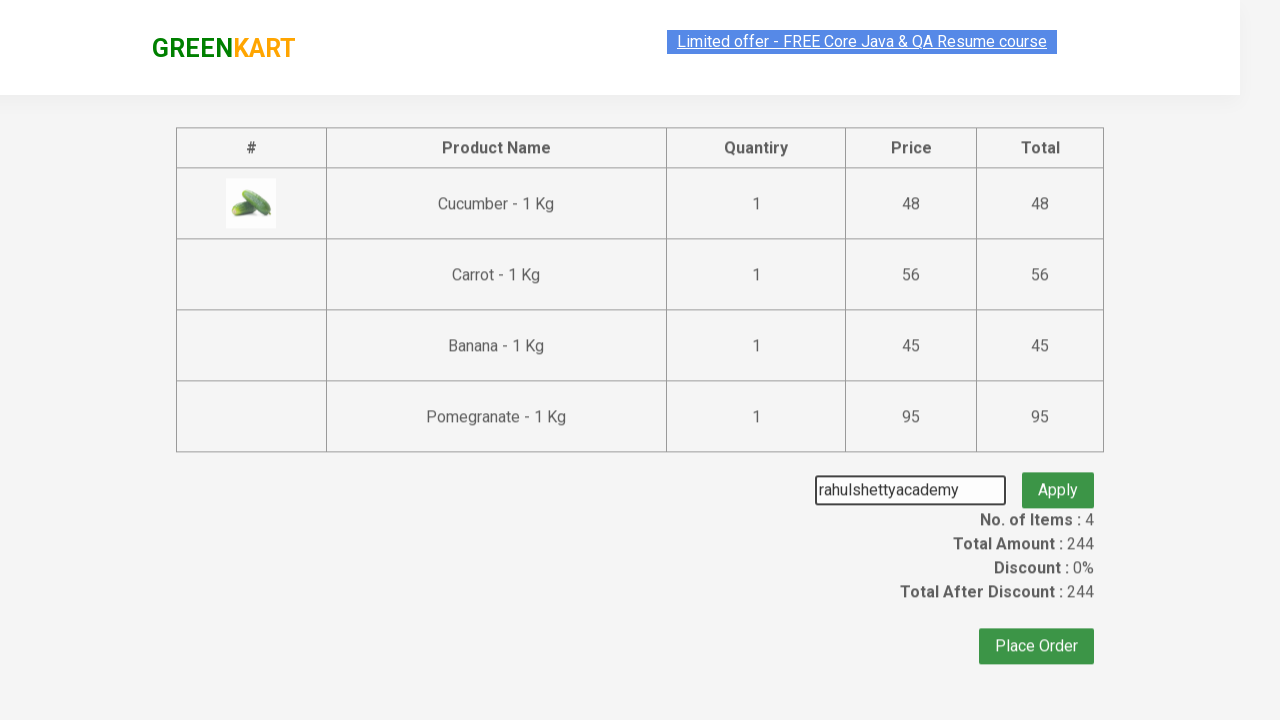

Clicked Apply button to apply promo code at (1058, 477) on button.promoBtn
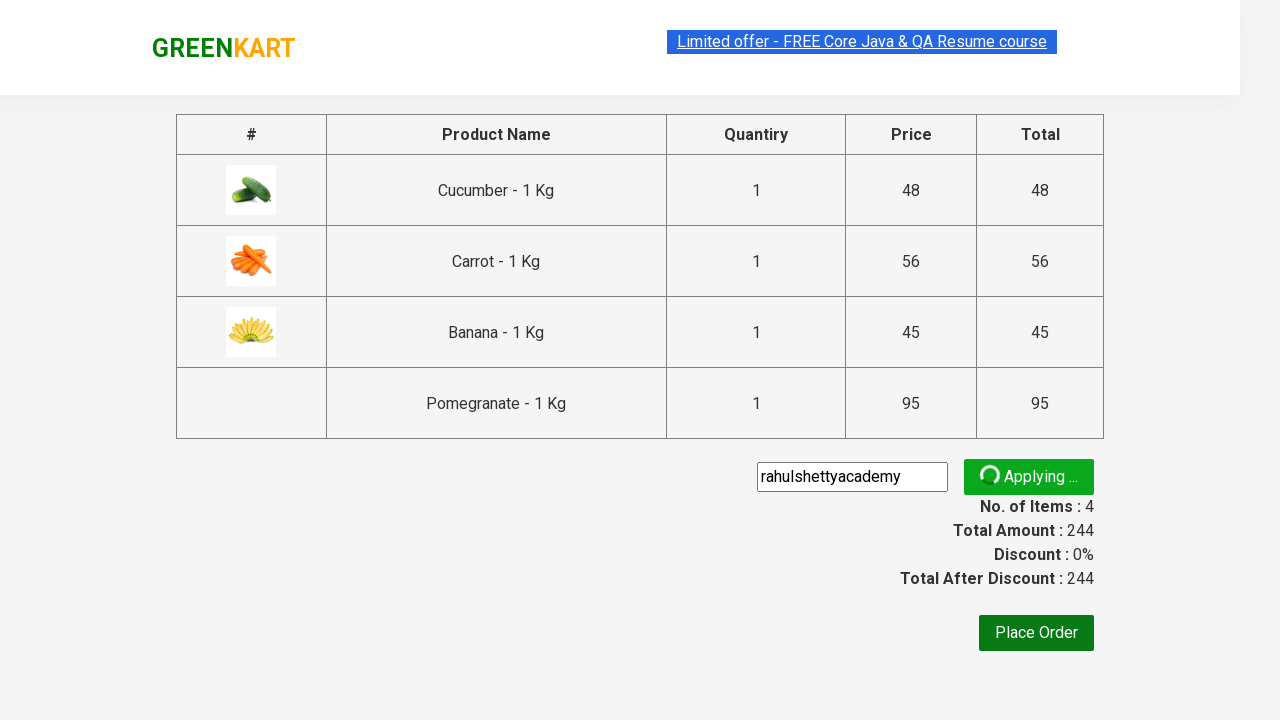

Promo code response message appeared
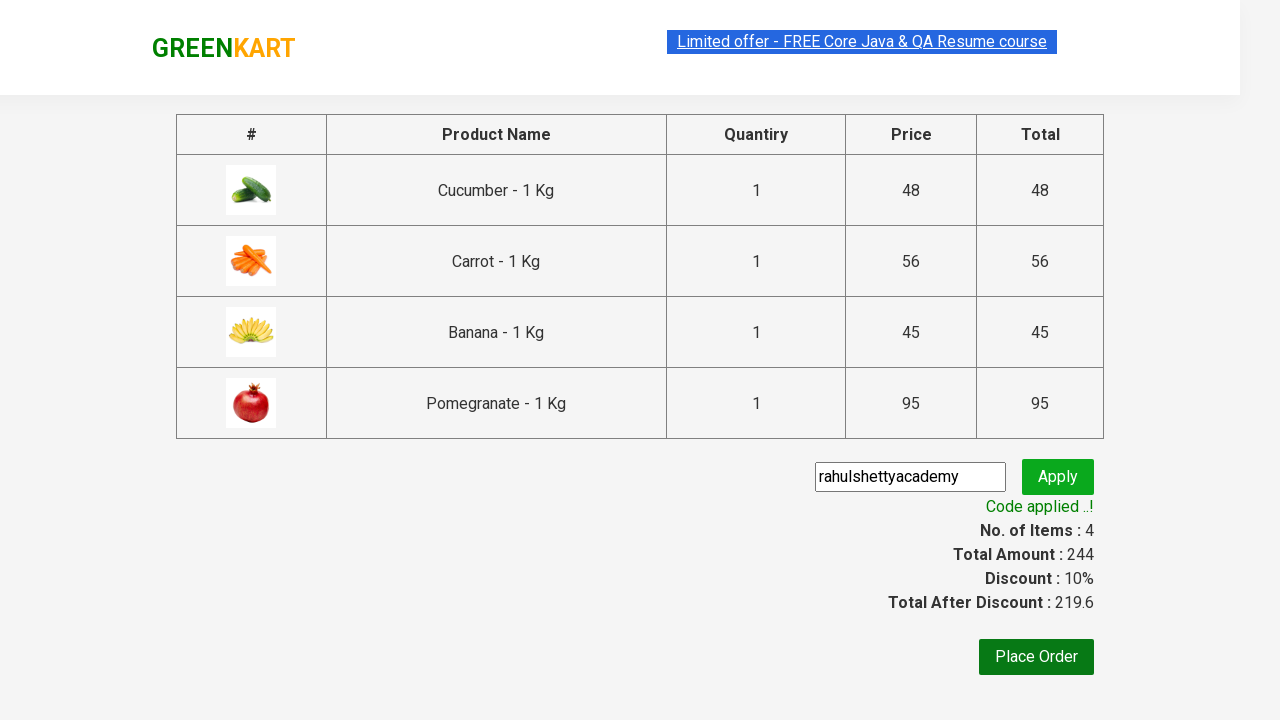

Verified promo code message: 'Code applied ..!'
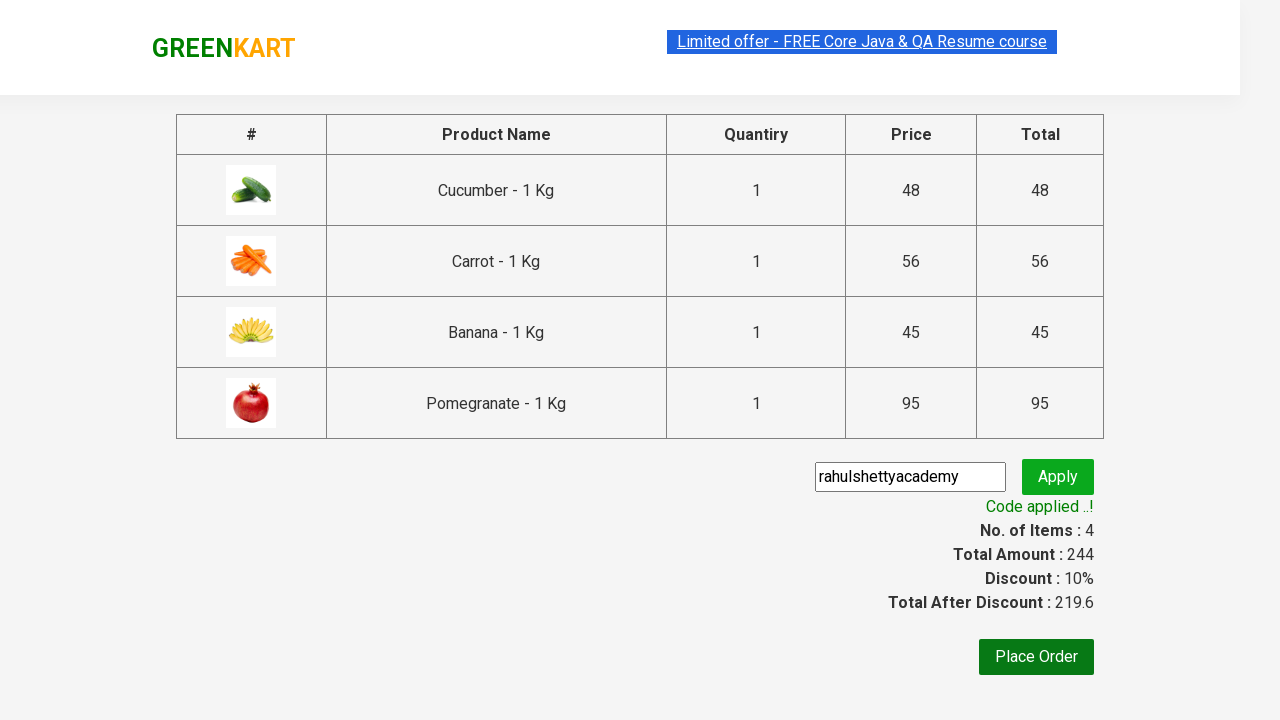

Assertion passed: Promo code successfully applied with discount
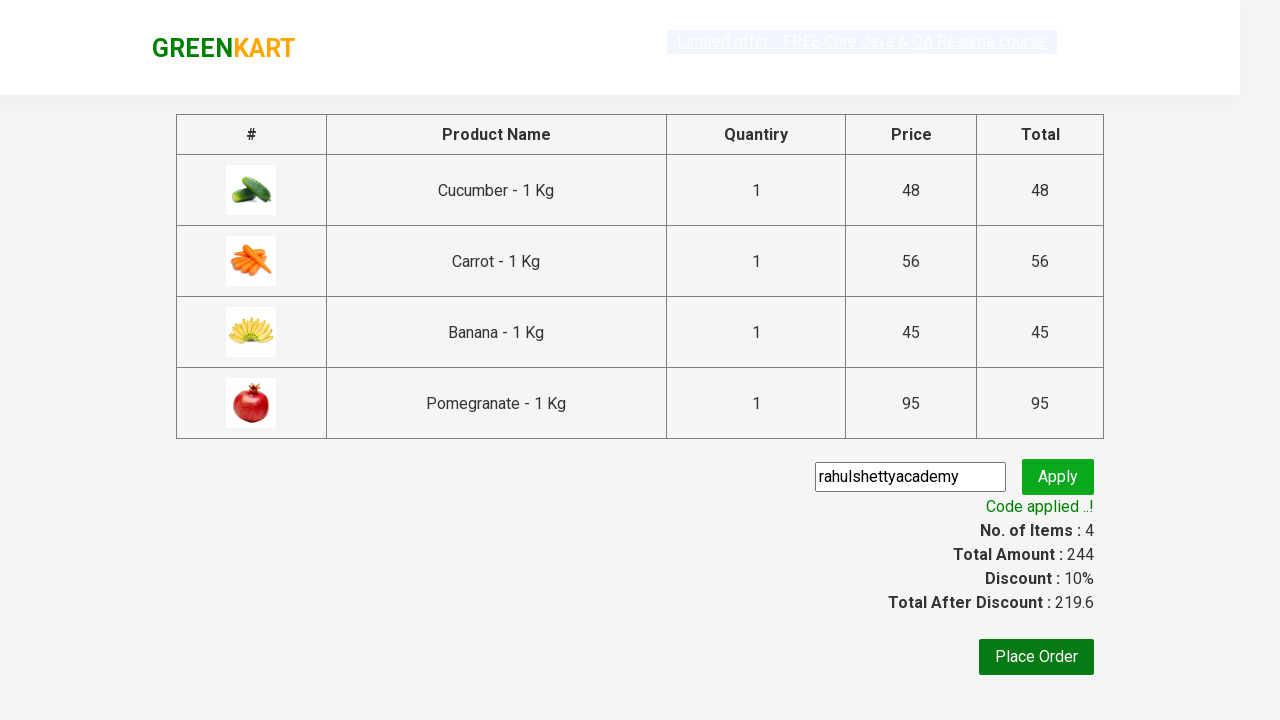

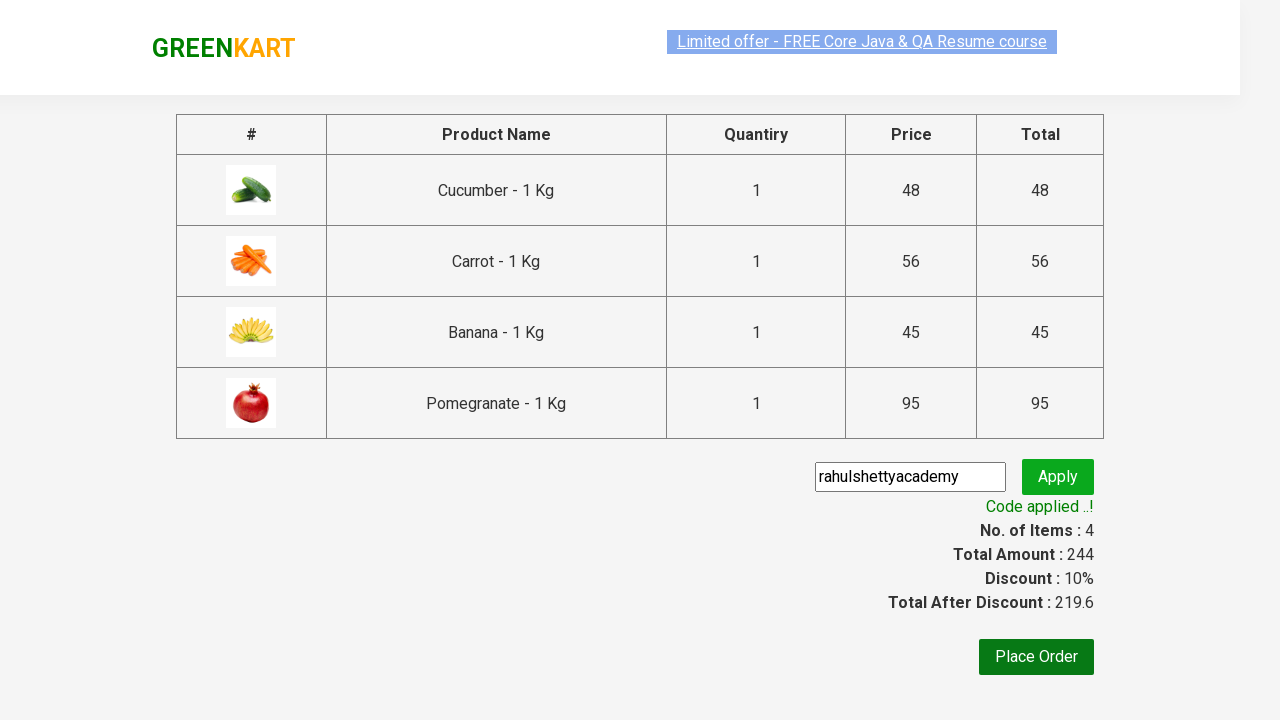